Tests file upload functionality by selecting a file and uploading it to the server

Starting URL: https://the-internet.herokuapp.com/upload

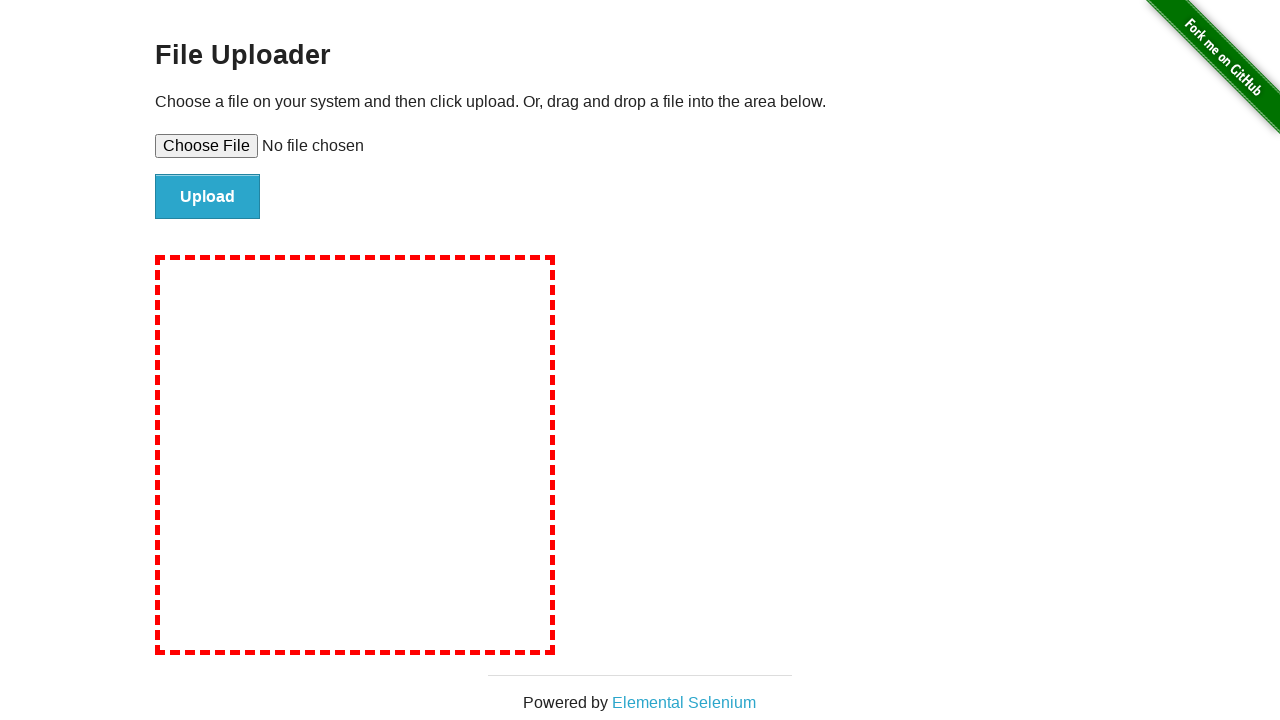

Created test file at /tmp/test_file.txt with sample content
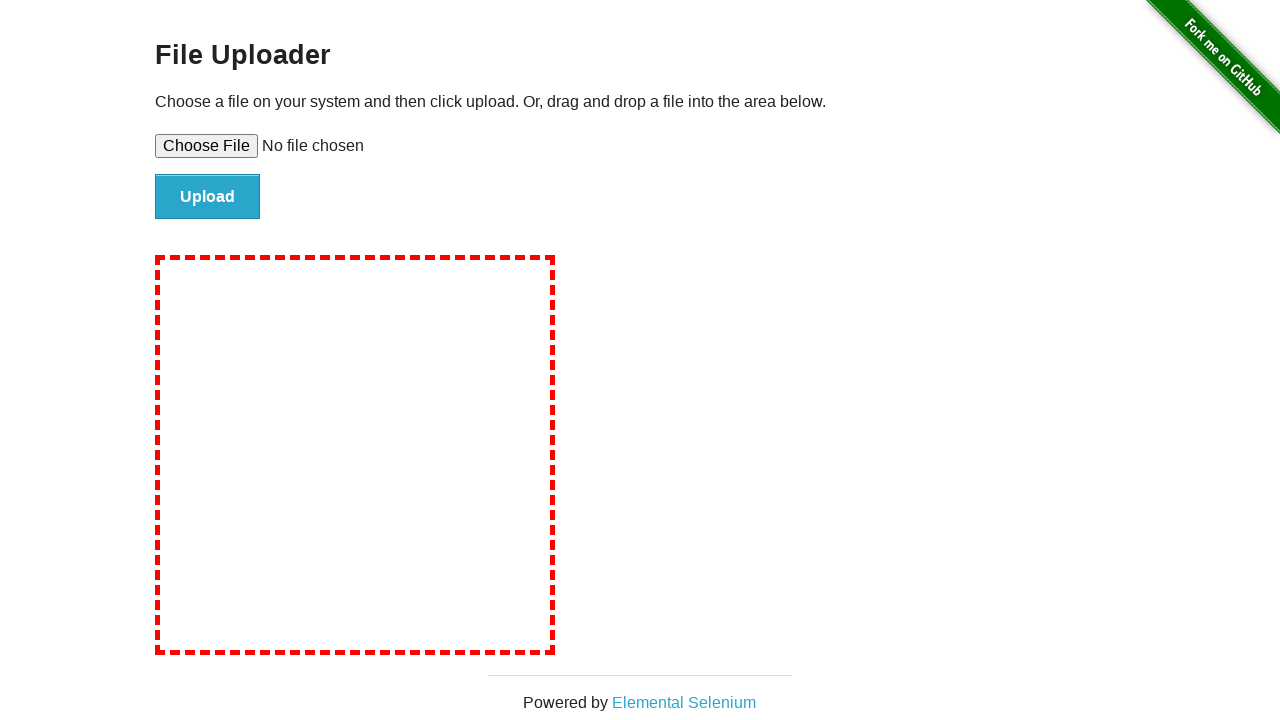

Set file input with test file path
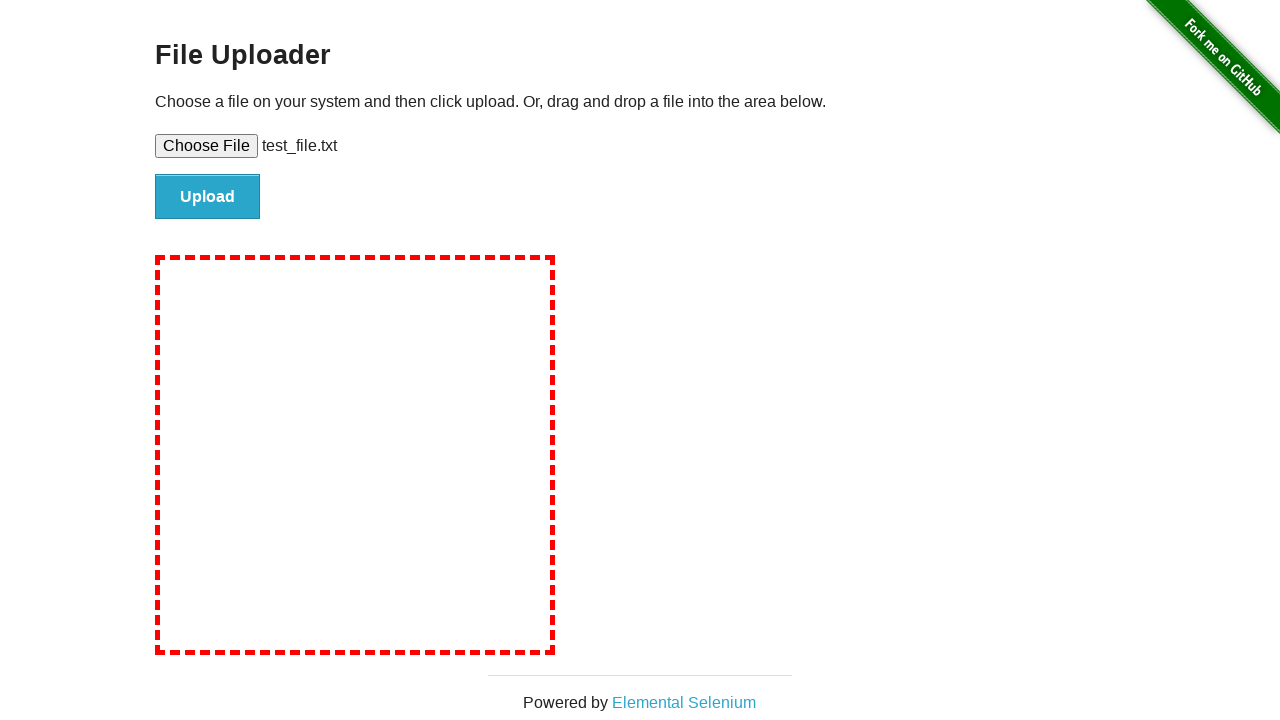

Clicked upload button to submit file at (208, 197) on #file-submit
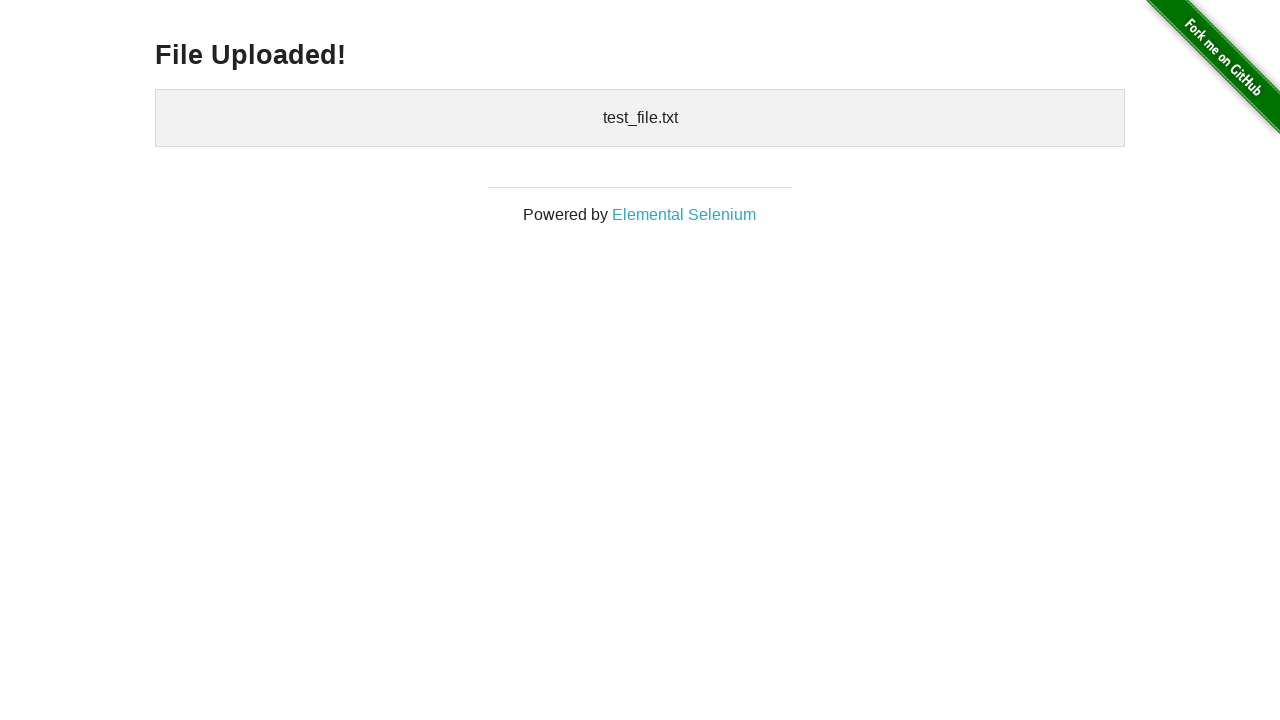

File upload success message appeared
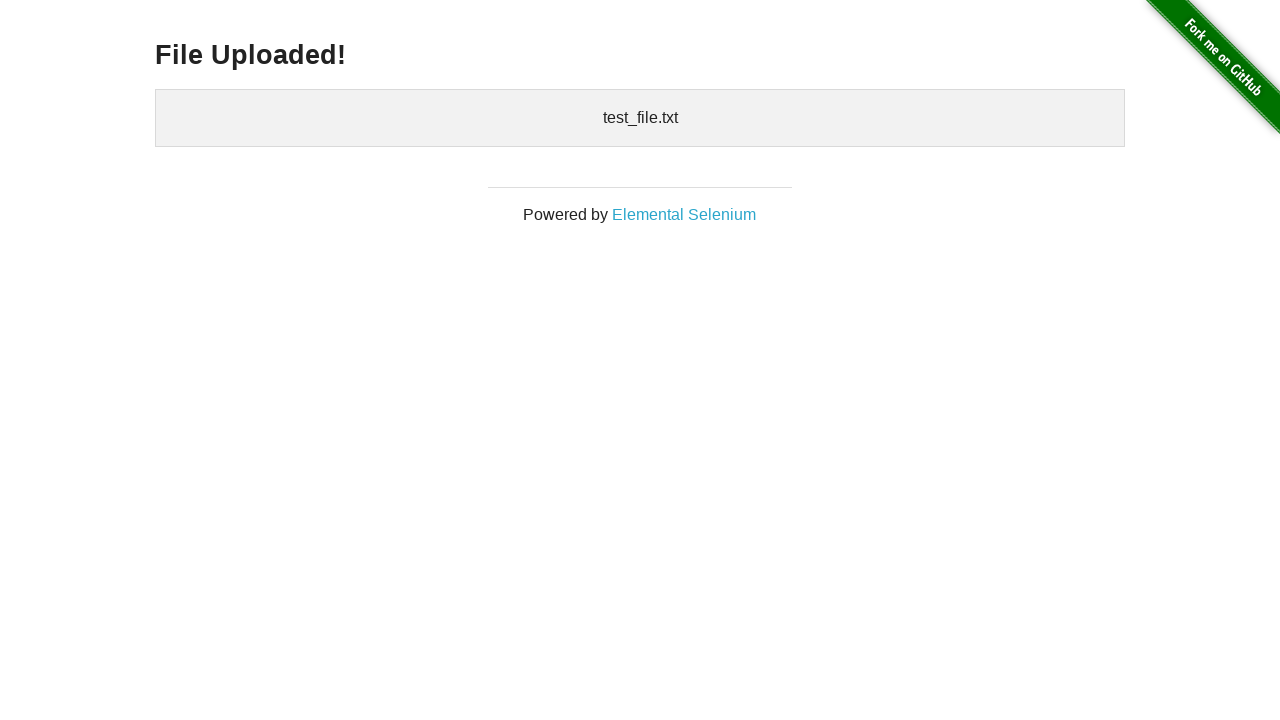

Cleaned up test file from temporary directory
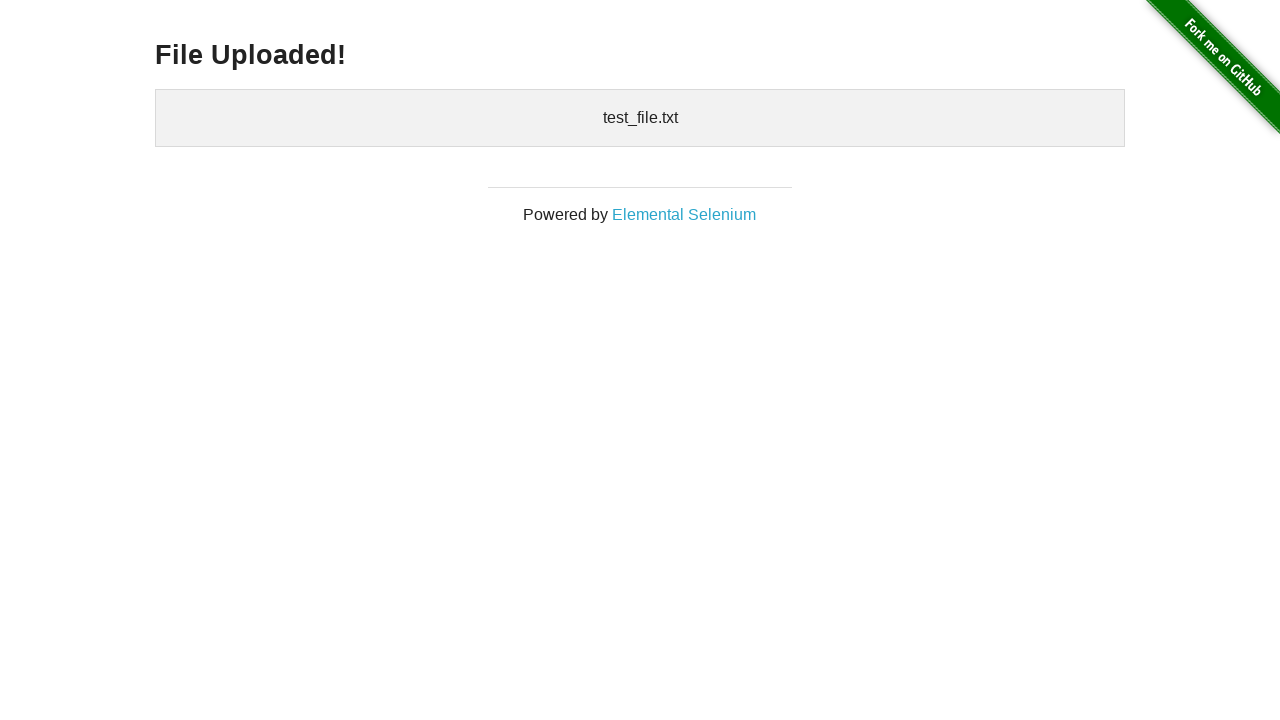

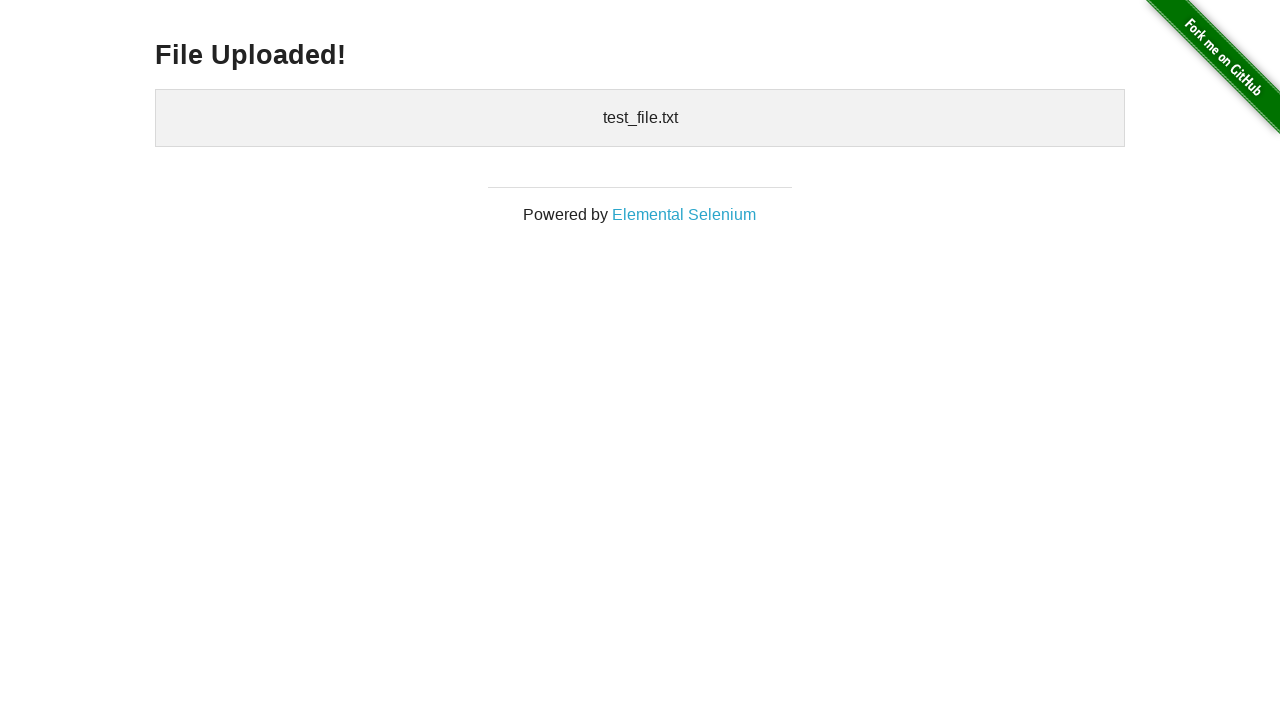